Tests JavaScript confirmation dialog handling by clicking the confirm trigger button, dismissing the dialog, and verifying the cancellation result

Starting URL: https://the-internet.herokuapp.com/javascript_alerts

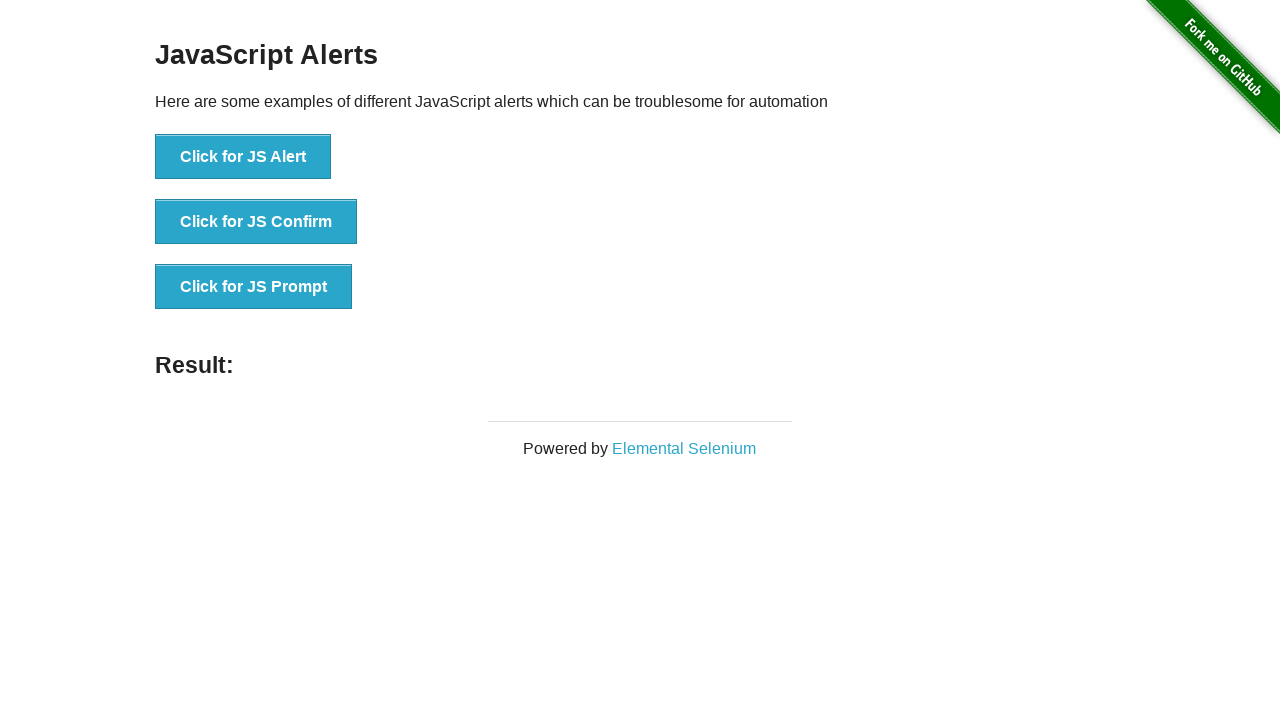

Set up dialog handler to dismiss confirmation dialogs
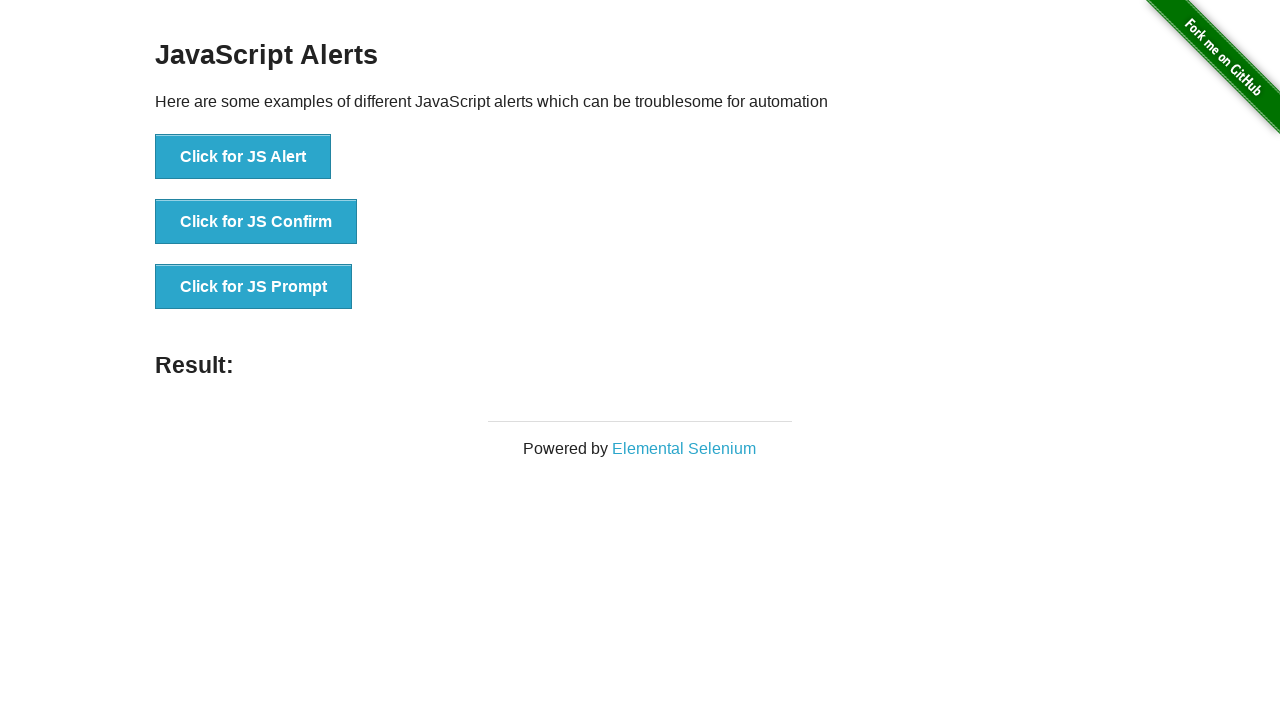

Clicked button to trigger JS confirmation dialog at (256, 222) on button:has-text('Click for JS Confirm')
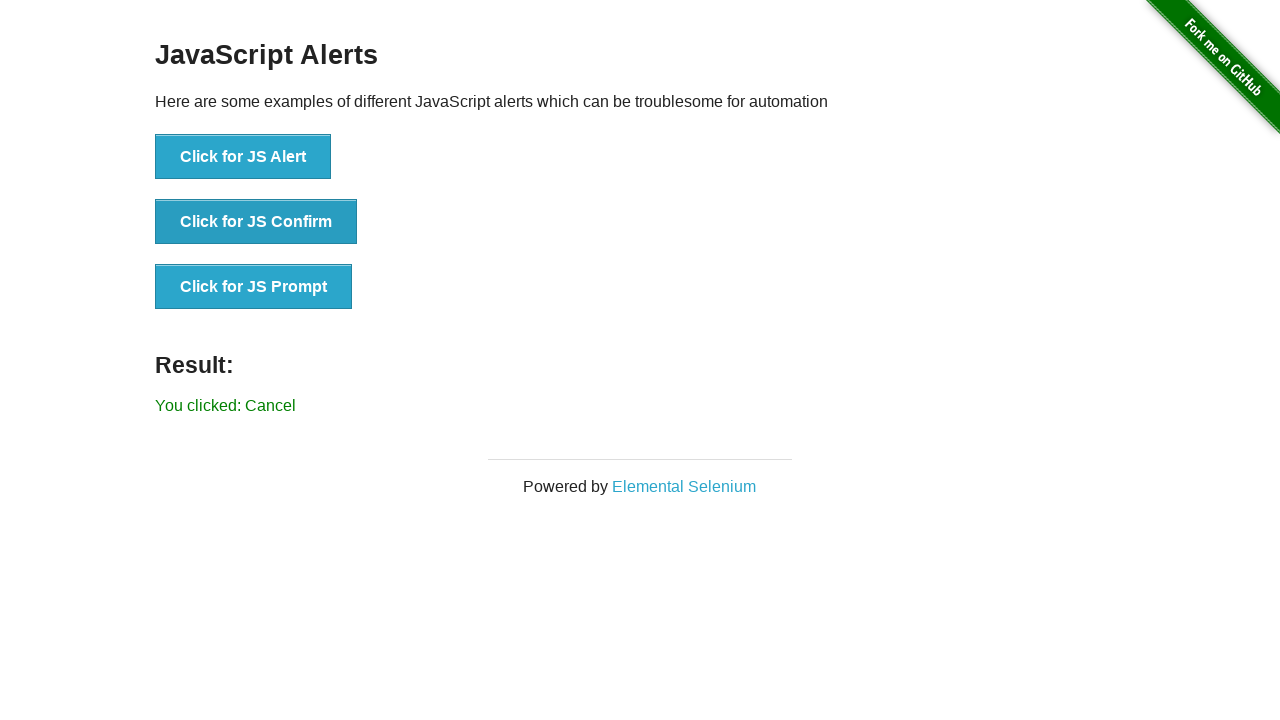

Waited for result element to appear after dismissing confirmation dialog
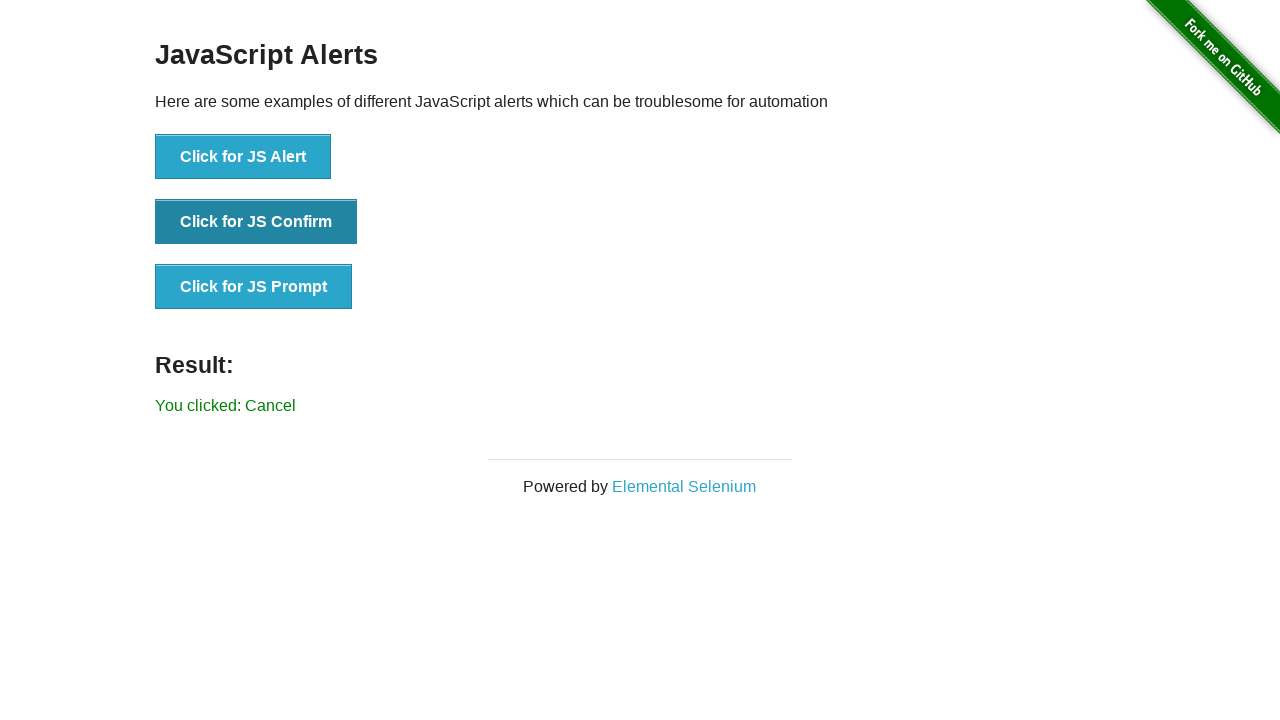

Retrieved result text content from page
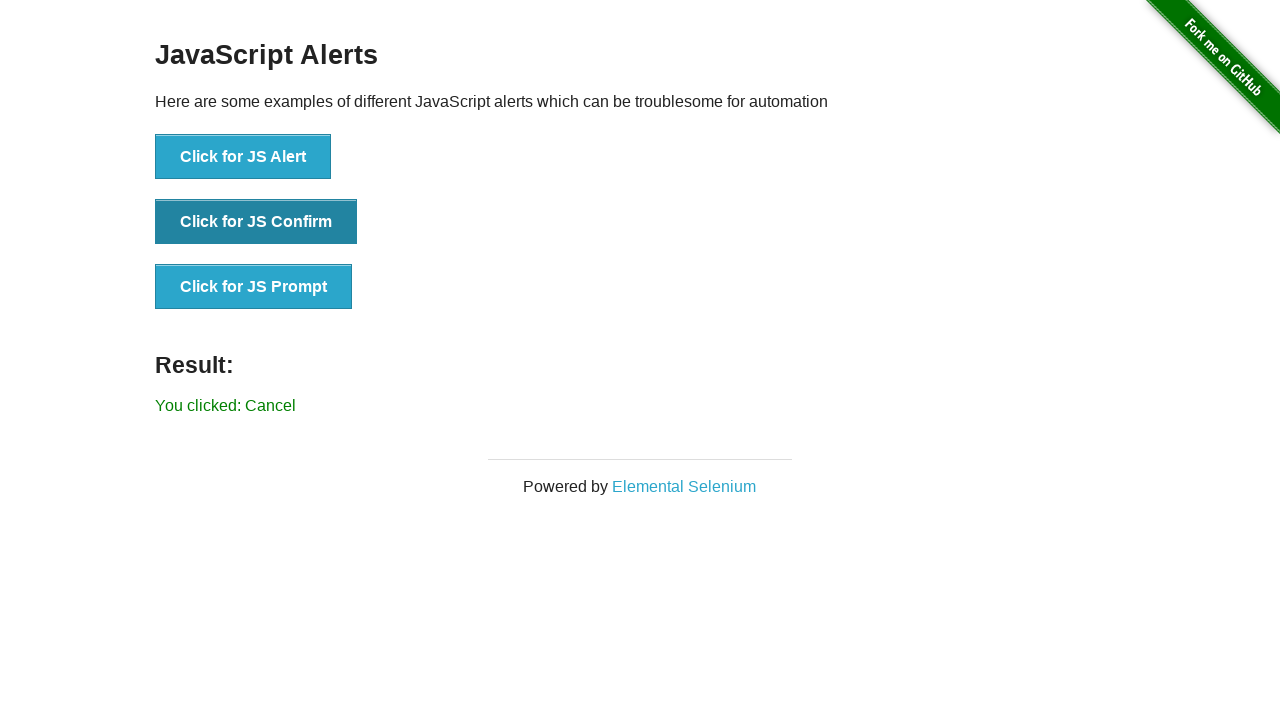

Verified that result text contains 'You clicked: Cancel', confirming dialog was dismissed
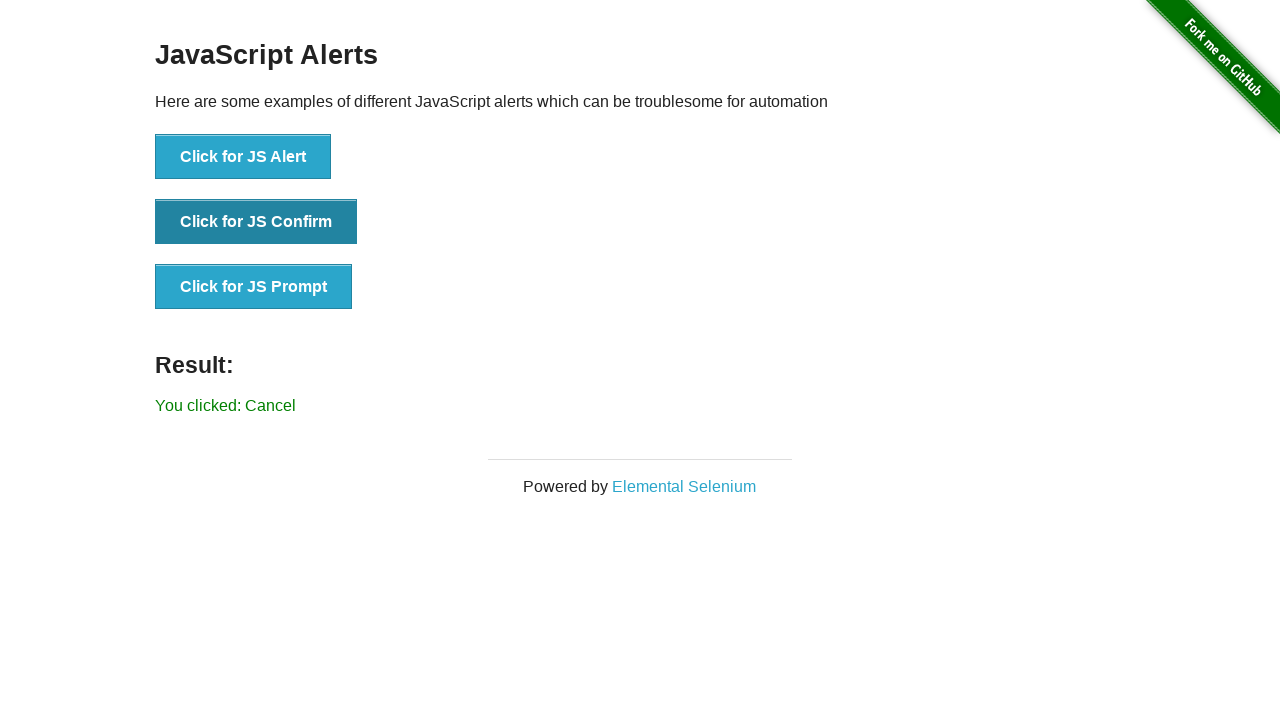

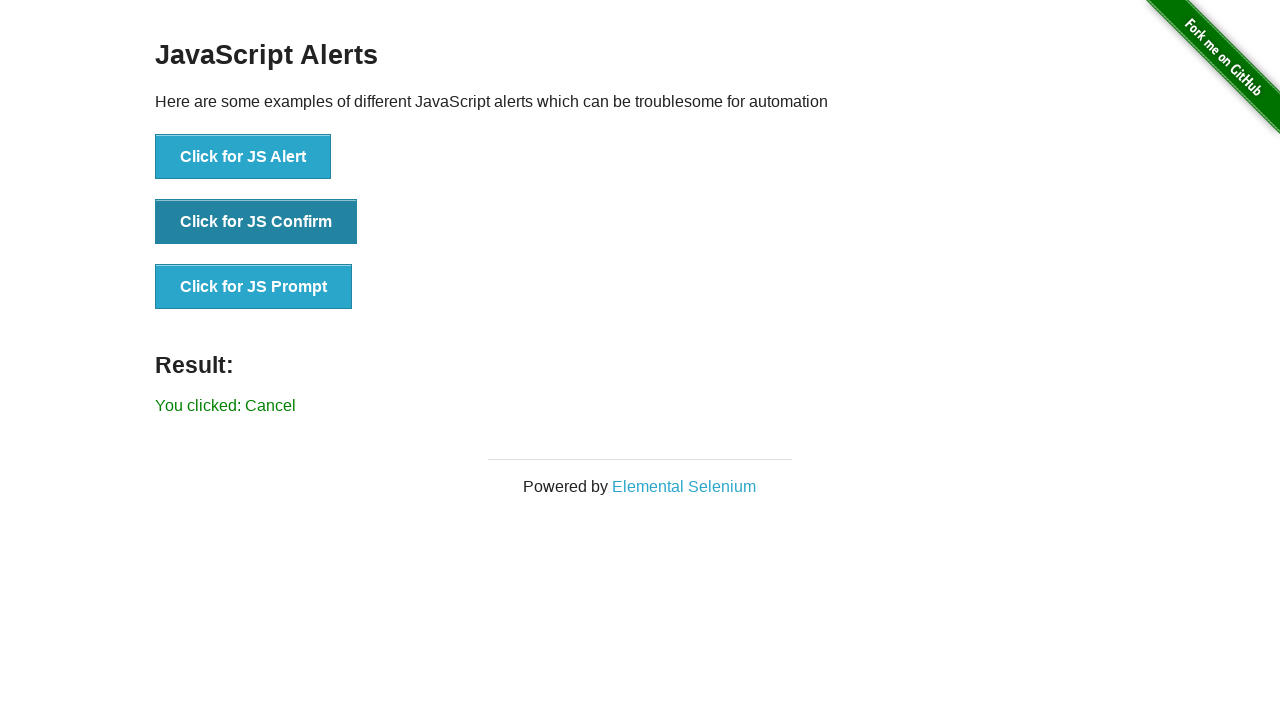